Tests multi-tab browser functionality by opening a practice automation page, then opening a new tab and navigating to an alerts demo page.

Starting URL: https://rahulshettyacademy.com/AutomationPractice/

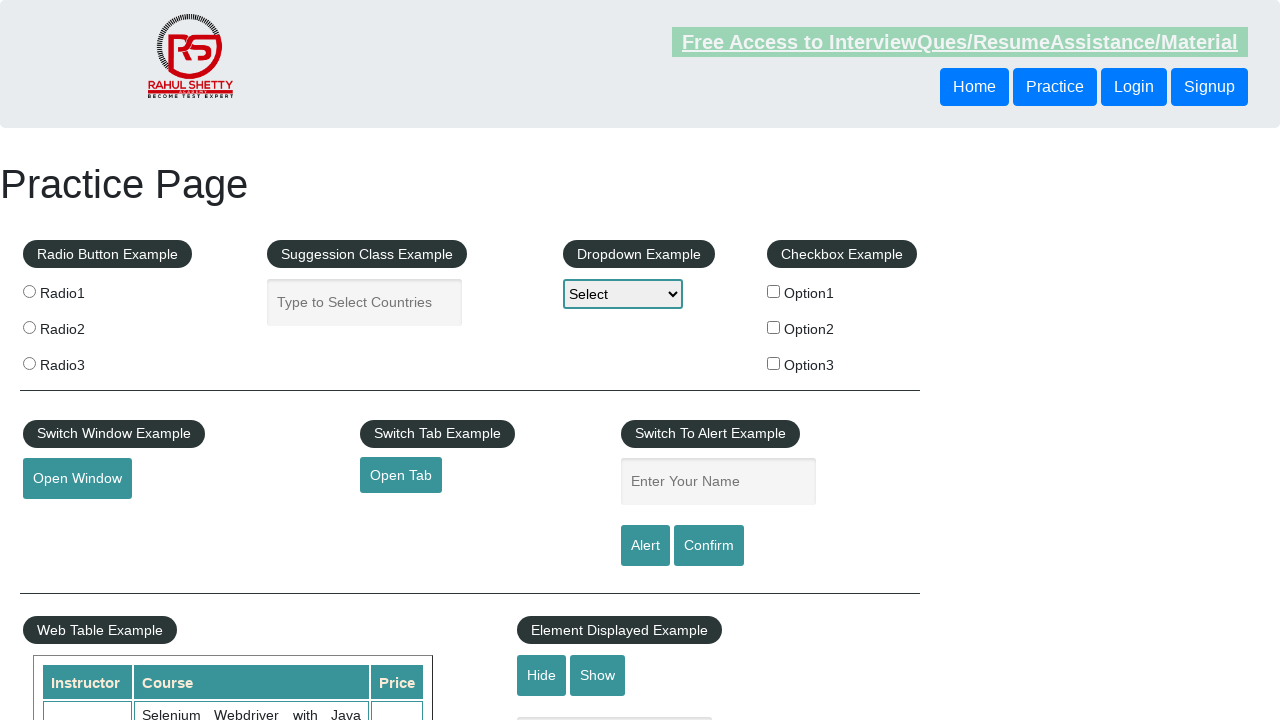

Automation Practice page loaded (domcontentloaded)
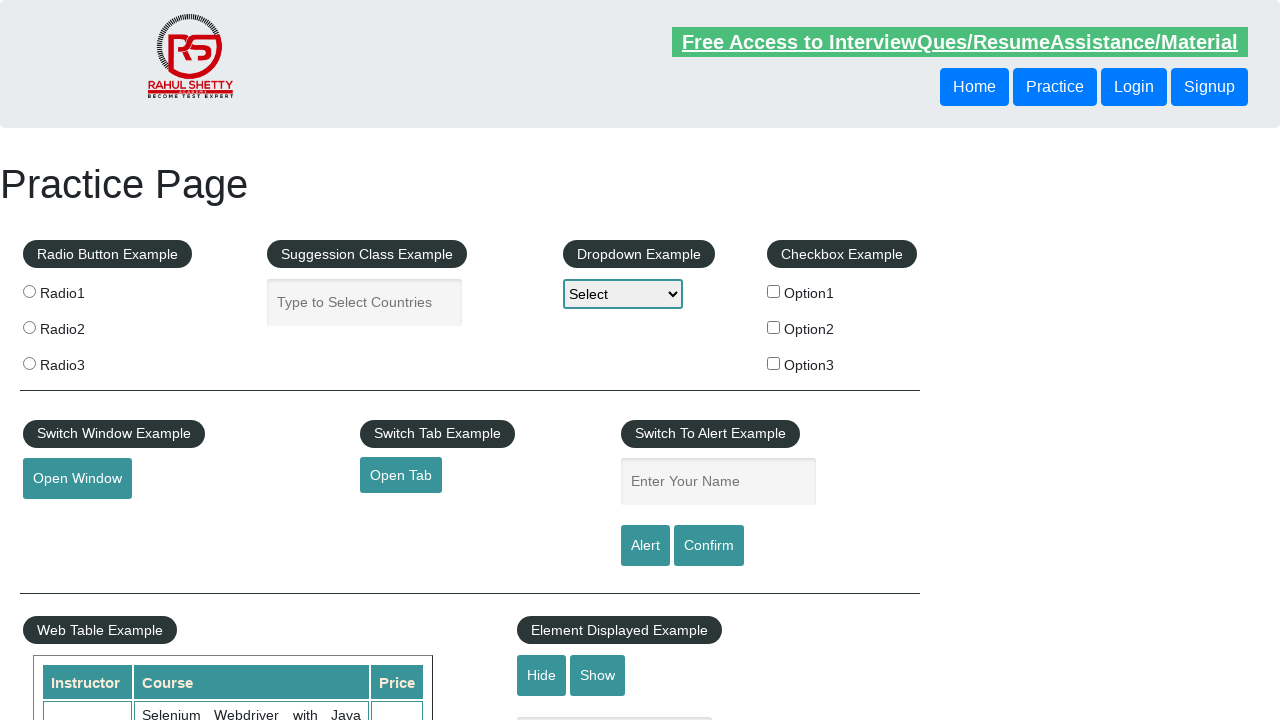

Opened new tab in browser
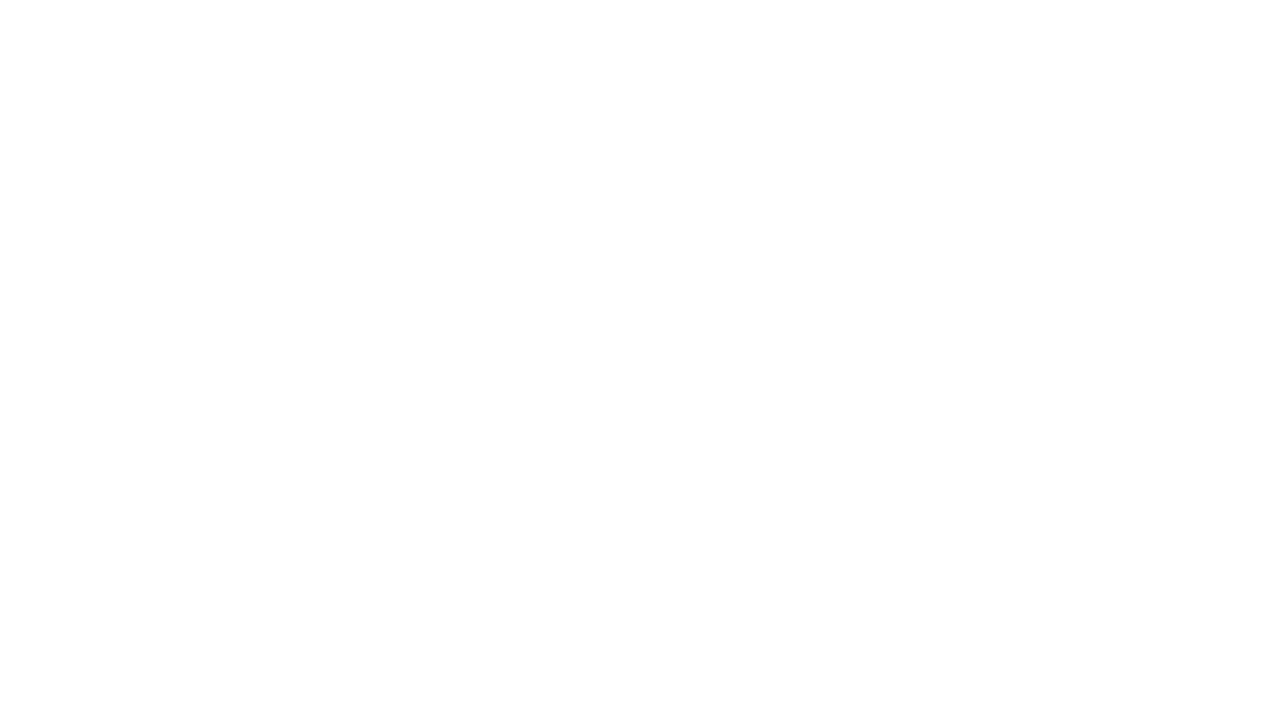

Navigated to Alerts demo page
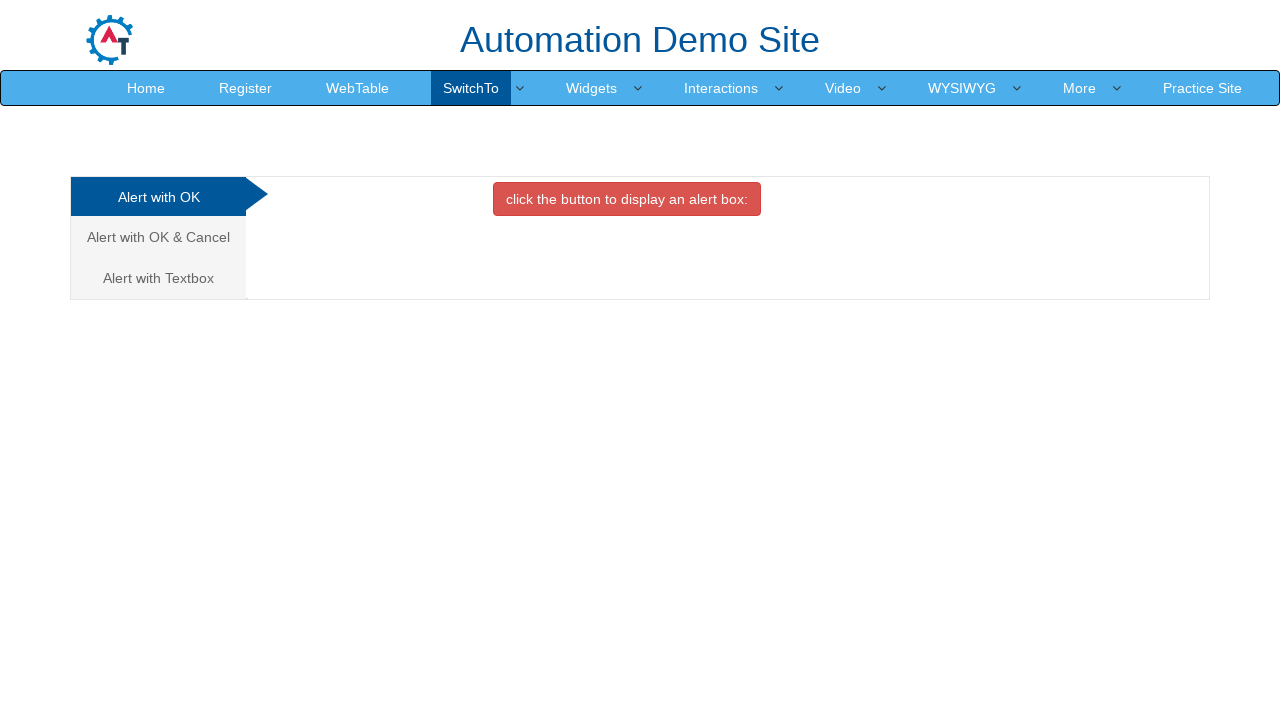

Alerts demo page loaded (domcontentloaded)
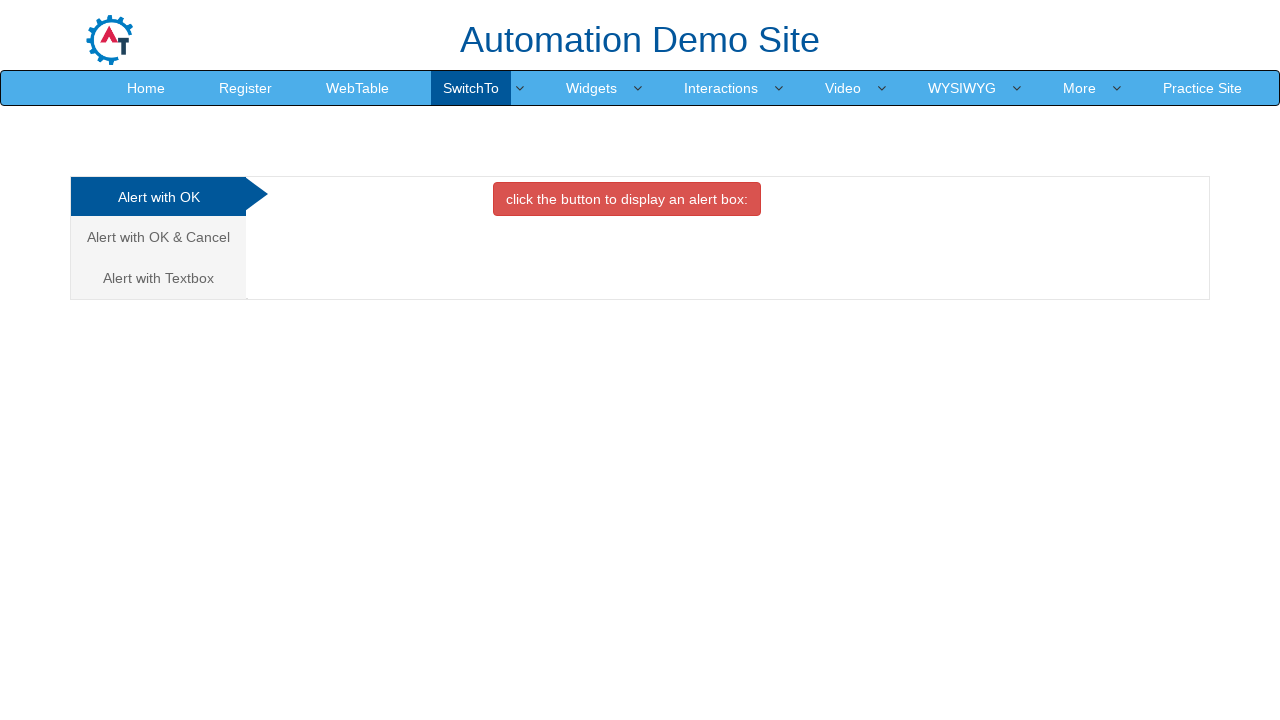

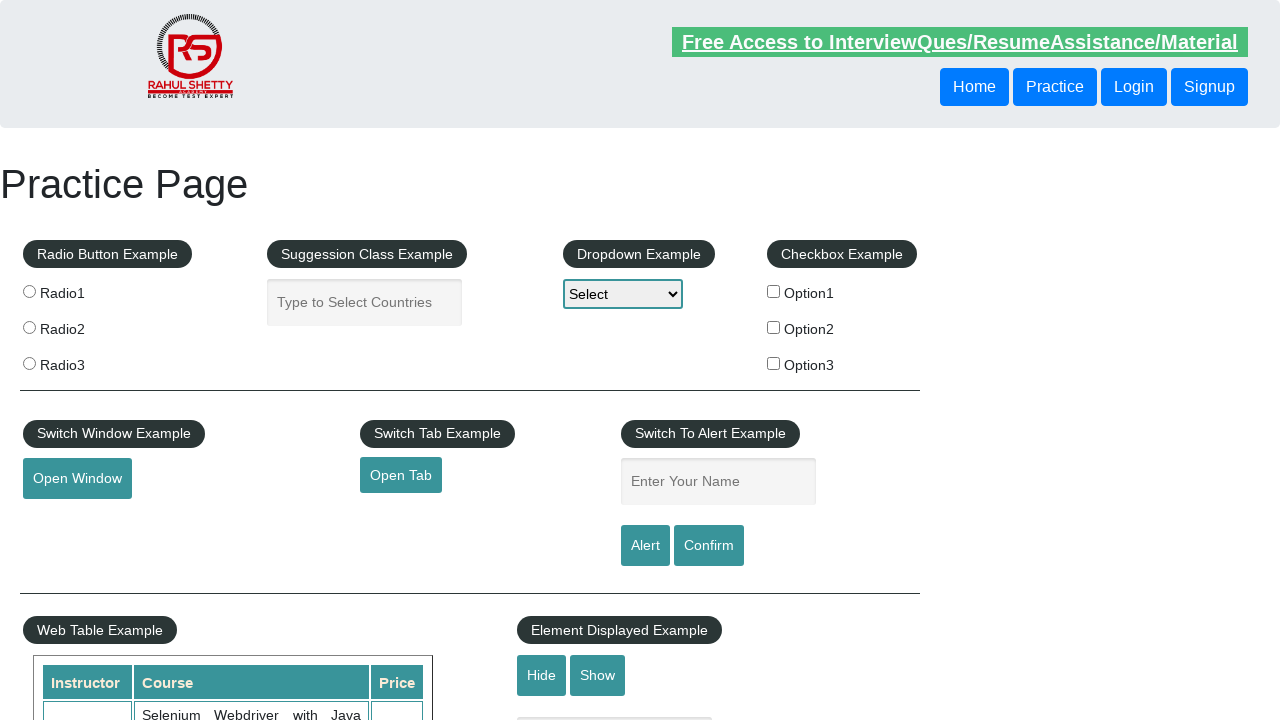